Navigates to an e-commerce page, searches for a product containing "Cucumber" in its name, and adds it to the cart

Starting URL: https://rahulshettyacademy.com/seleniumPractise/#/

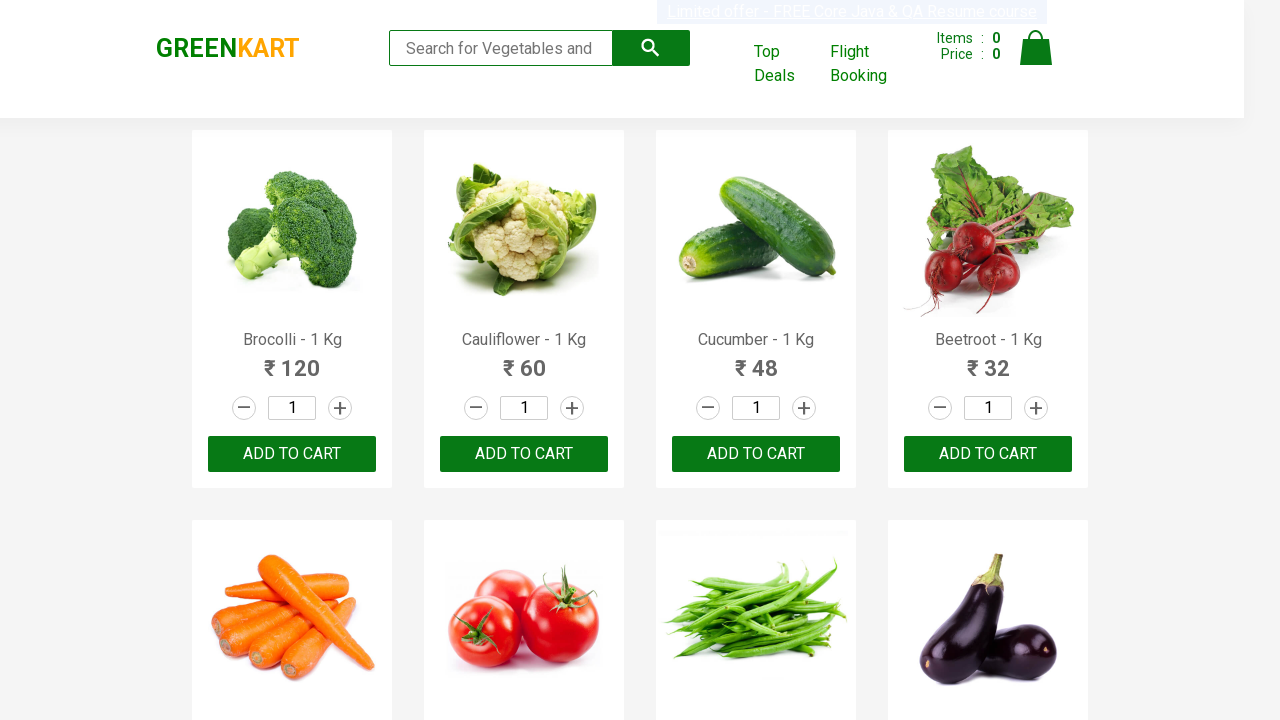

Waited for product list to load
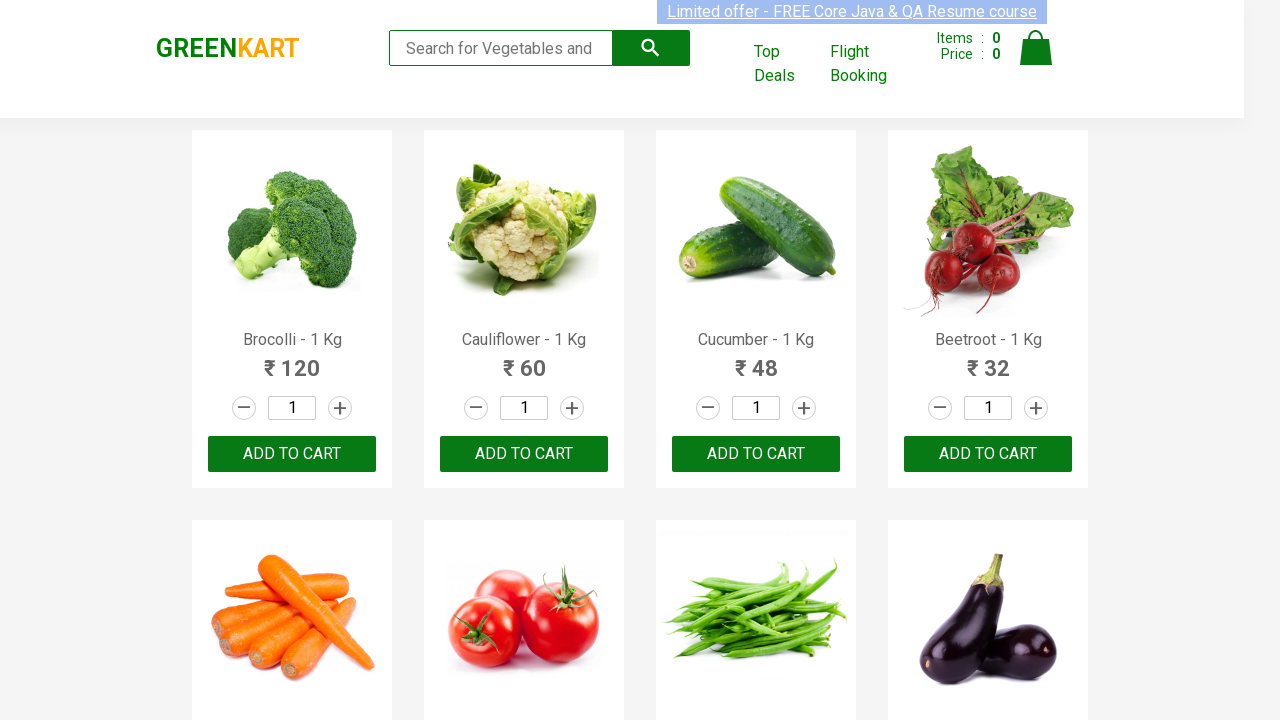

Retrieved all product elements from the page
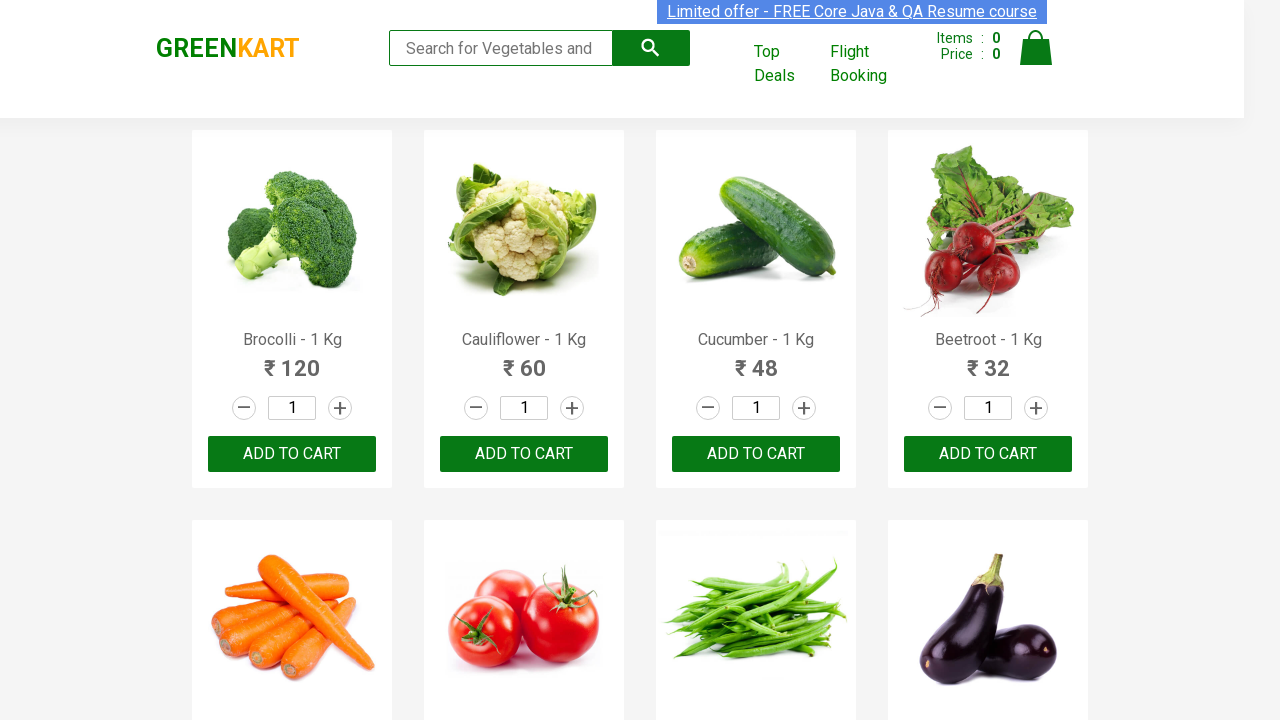

Checked product name: Brocolli - 1 Kg
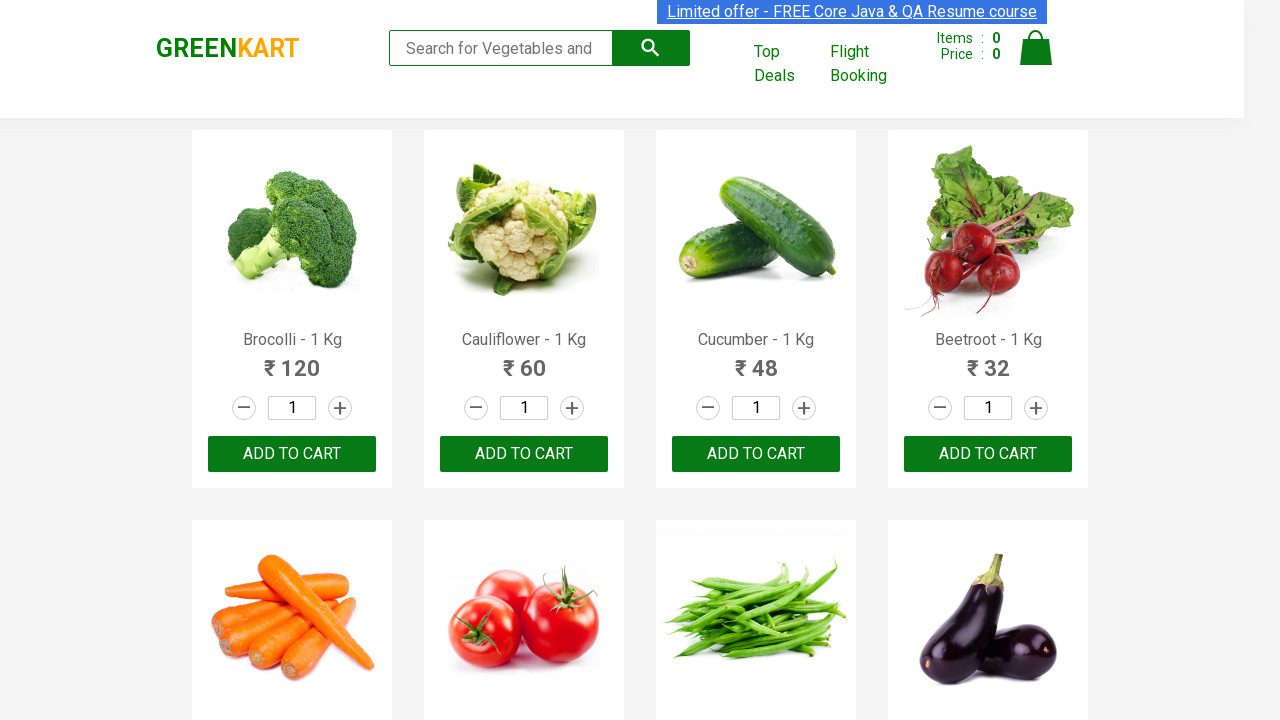

Checked product name: Cauliflower - 1 Kg
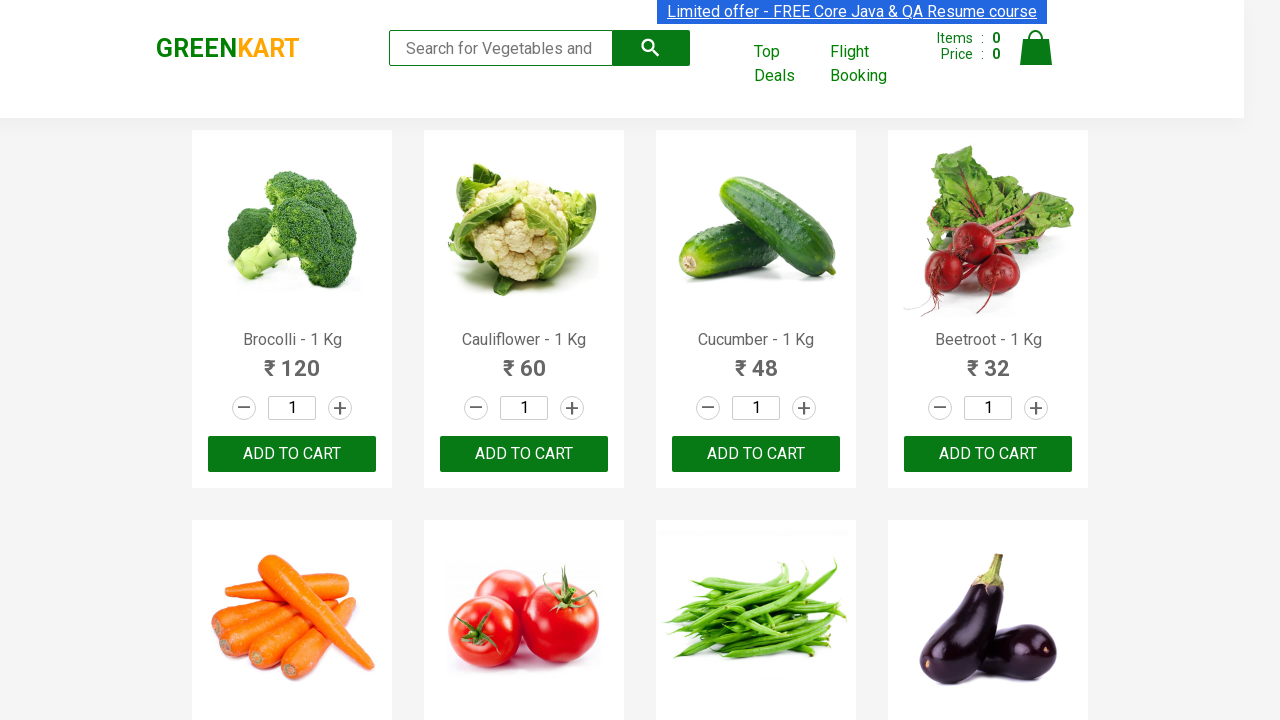

Checked product name: Cucumber - 1 Kg
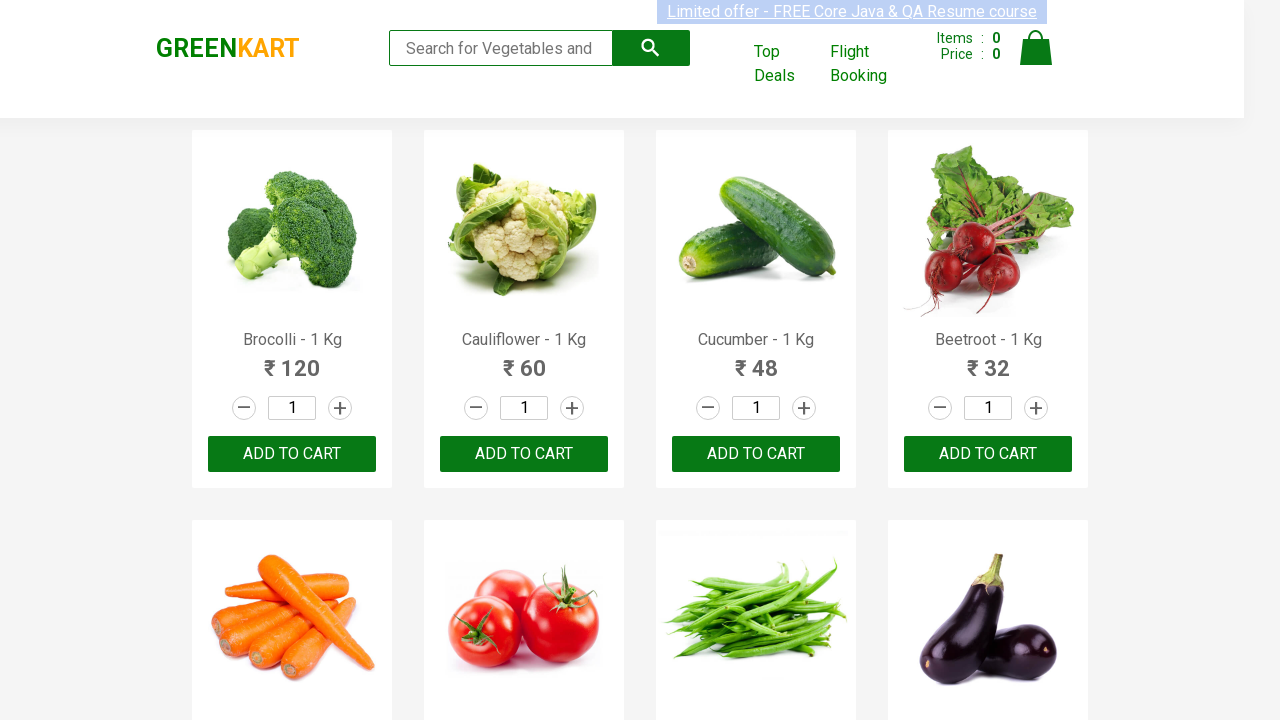

Clicked 'ADD TO CART' button for product: Cucumber - 1 Kg at (756, 454) on xpath=//button[text()='ADD TO CART'] >> nth=2
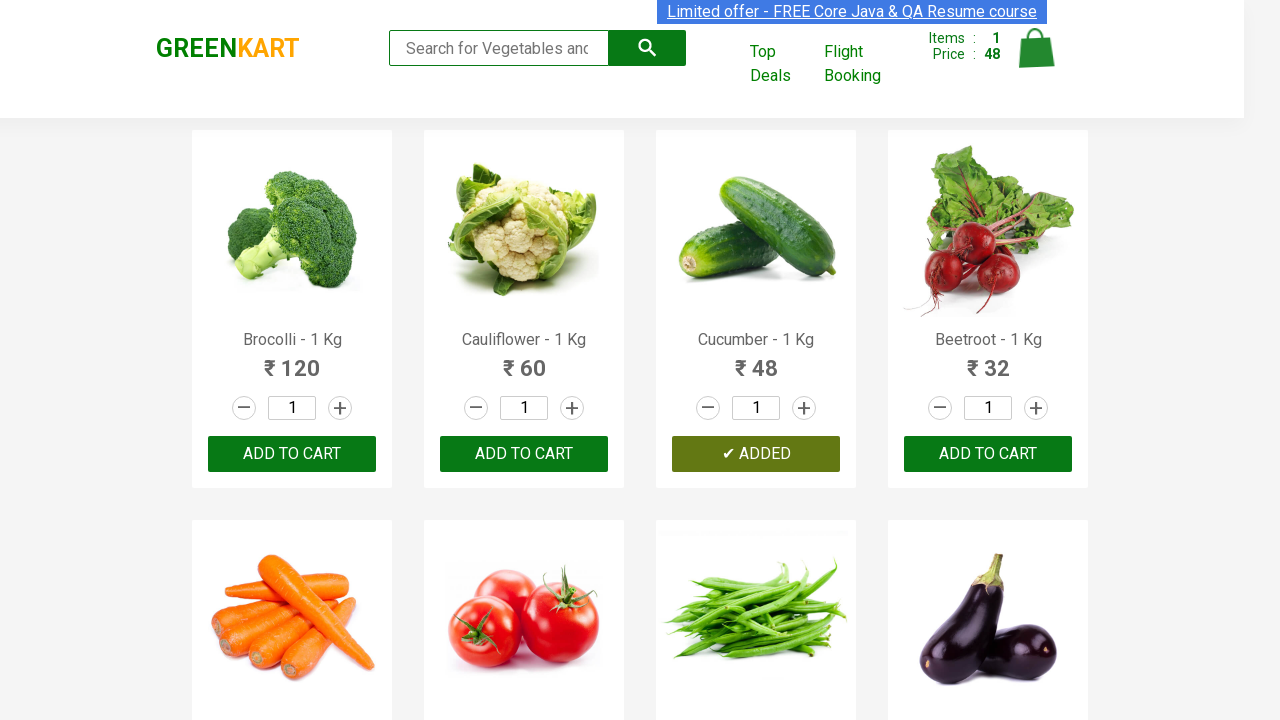

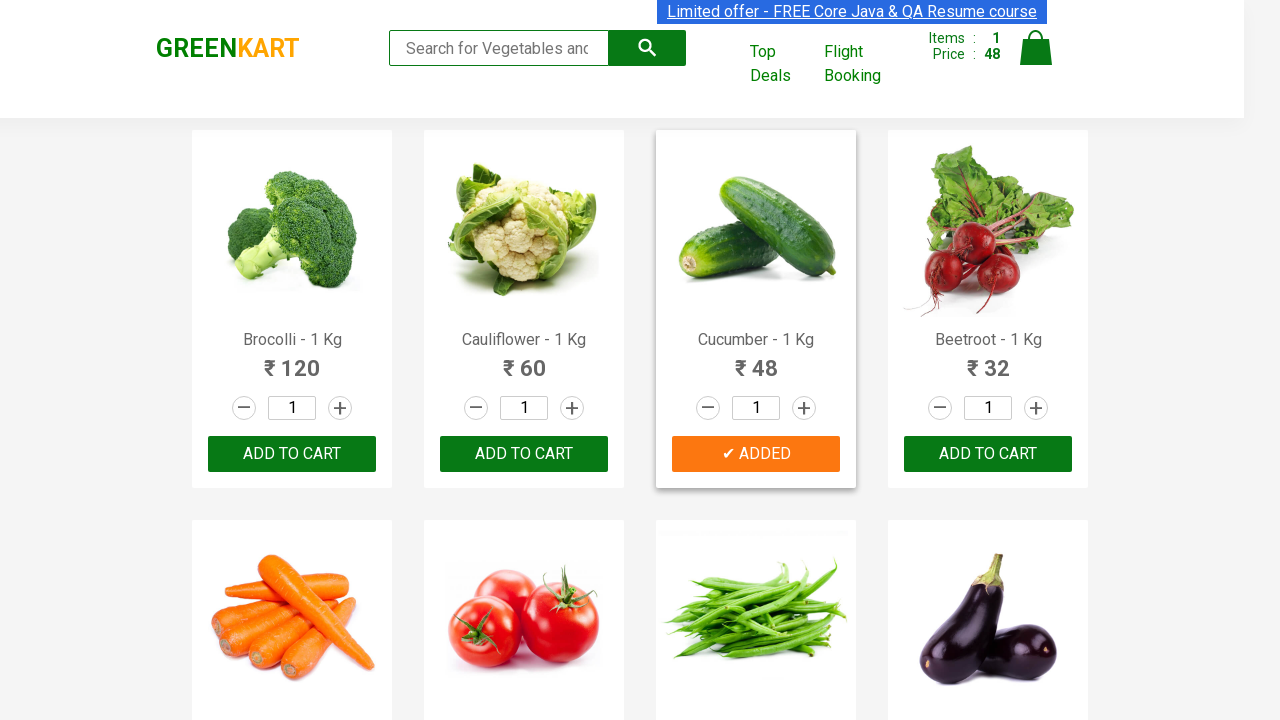